Tests A/B testing opt-out by first verifying the page shows a test variation, then adding an Optimizely opt-out cookie, refreshing, and verifying the page shows "No A/B Test".

Starting URL: http://the-internet.herokuapp.com/abtest

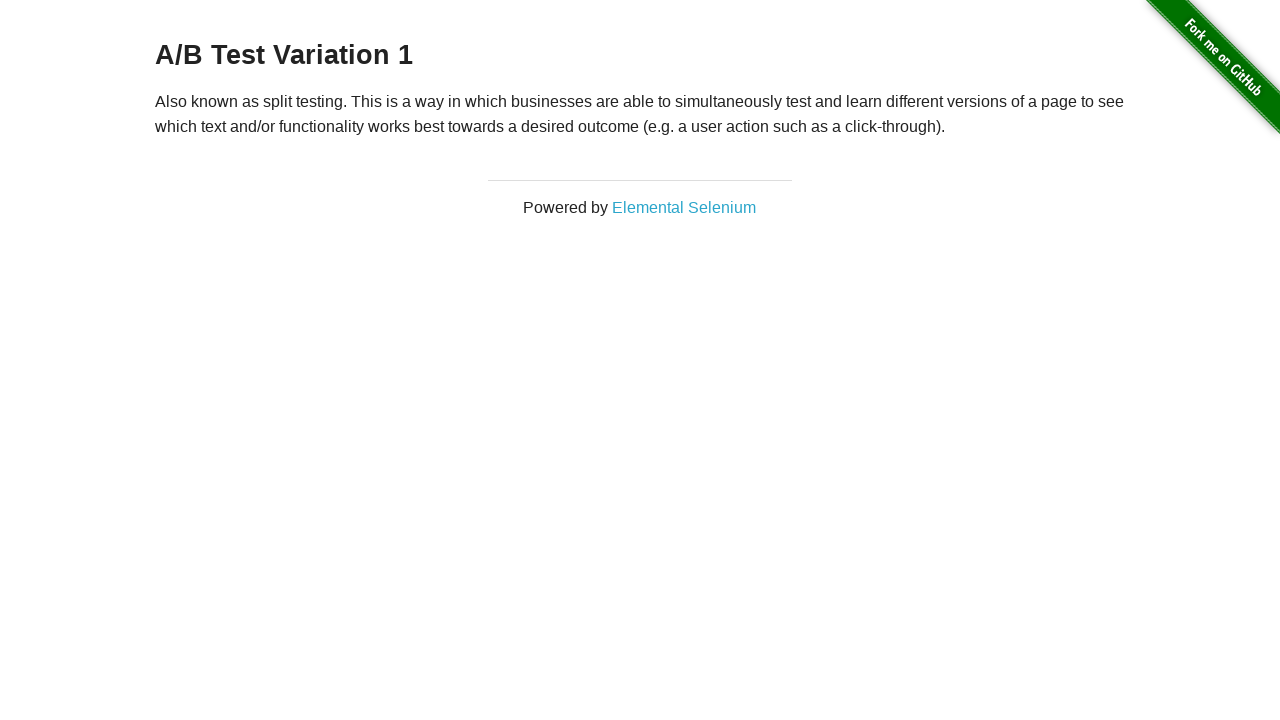

Retrieved heading text from page
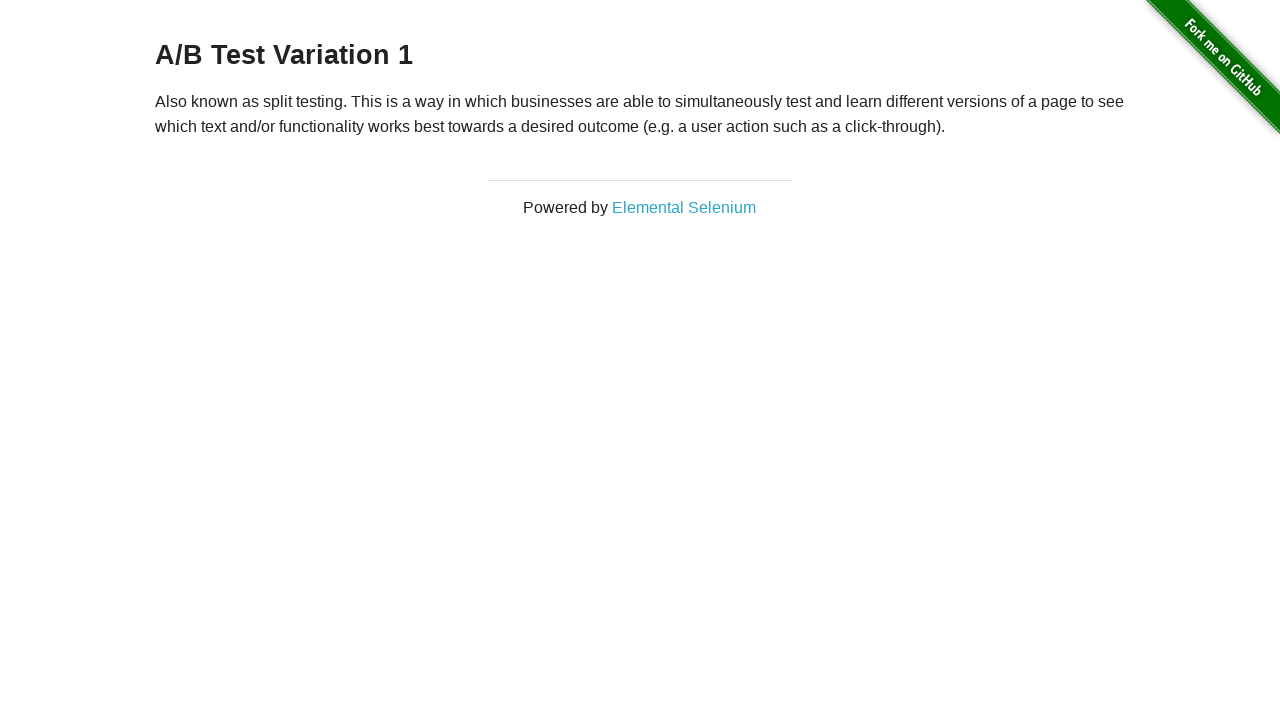

Verified page shows A/B test variation (either 'A/B Test Variation 1' or 'A/B Test Control')
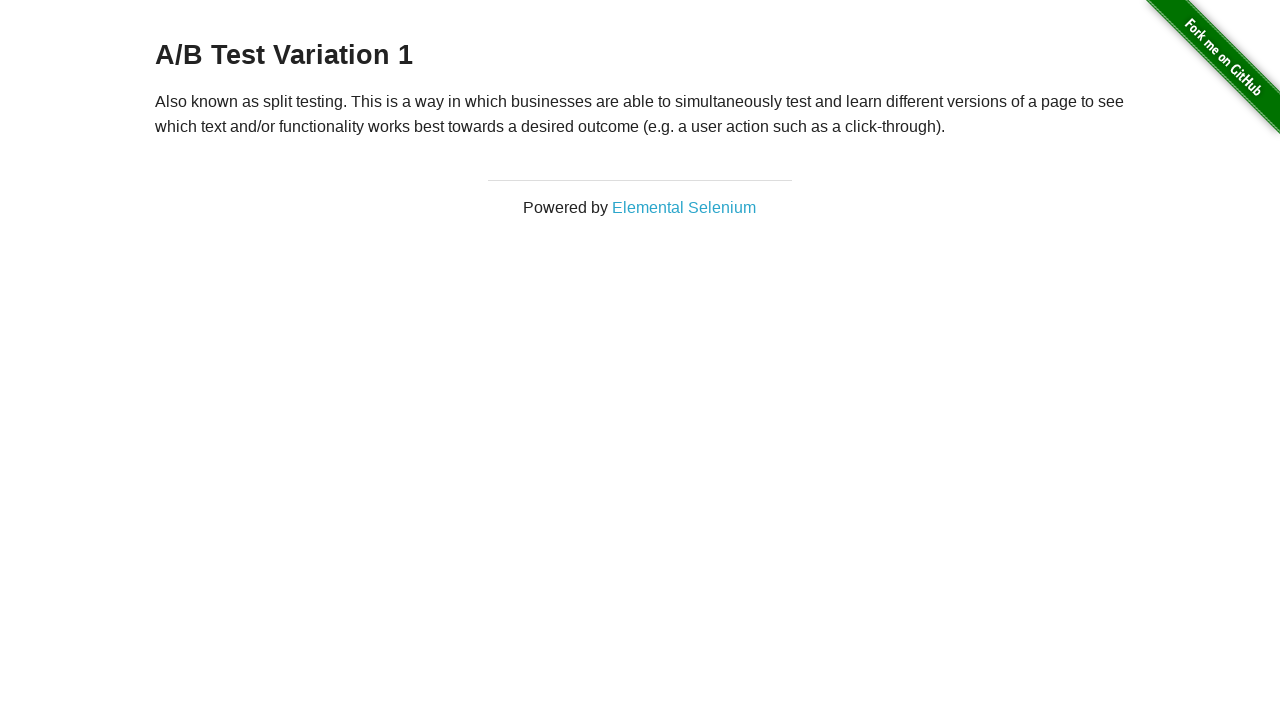

Added Optimizely opt-out cookie to context
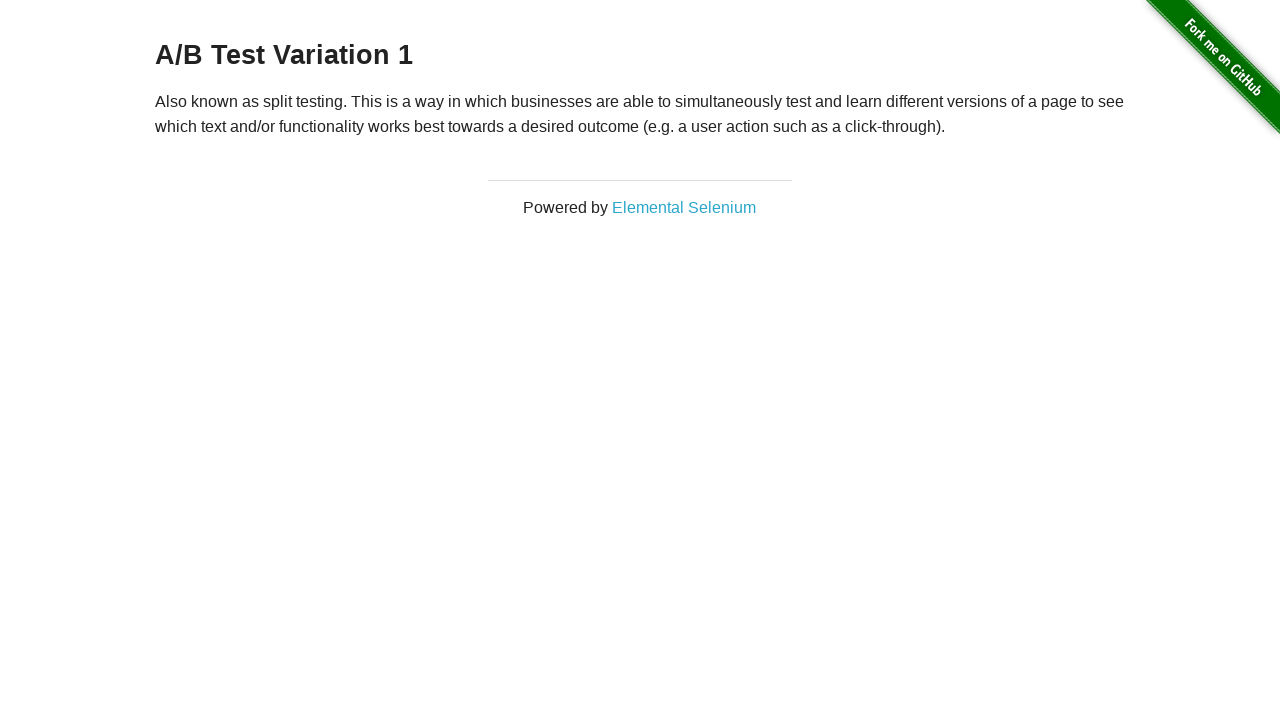

Reloaded page after adding opt-out cookie
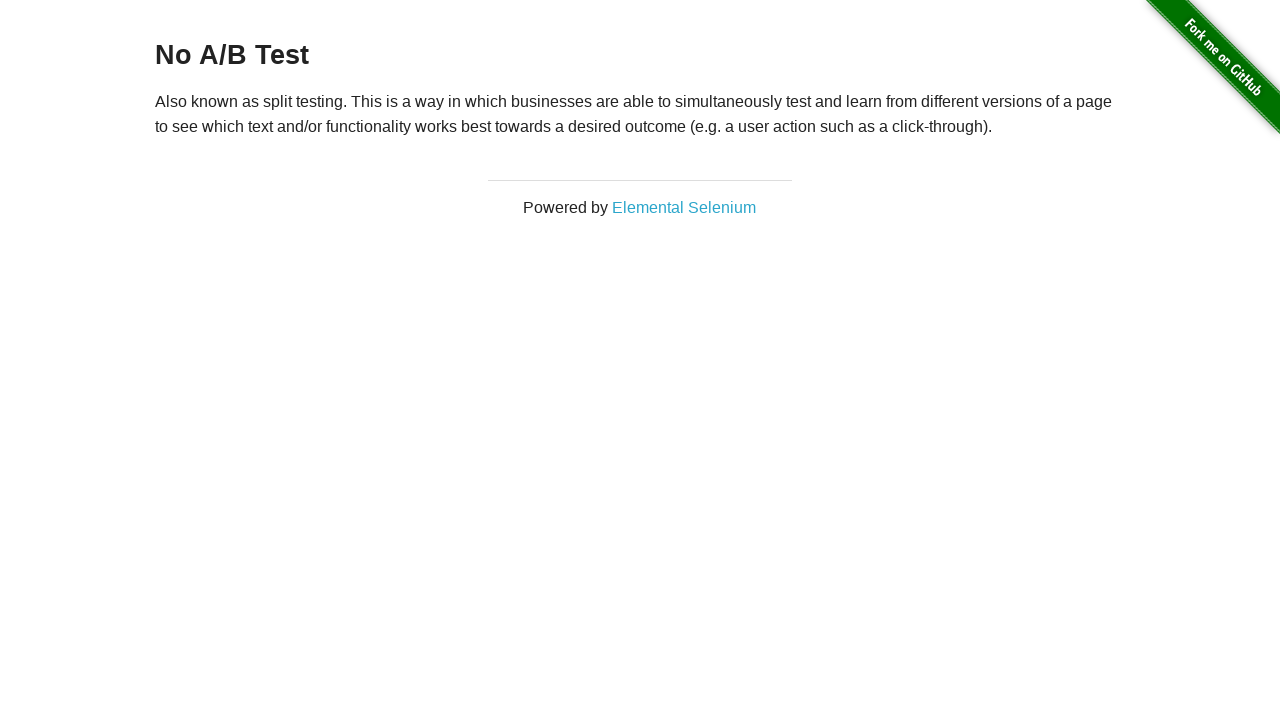

Retrieved heading text after page reload
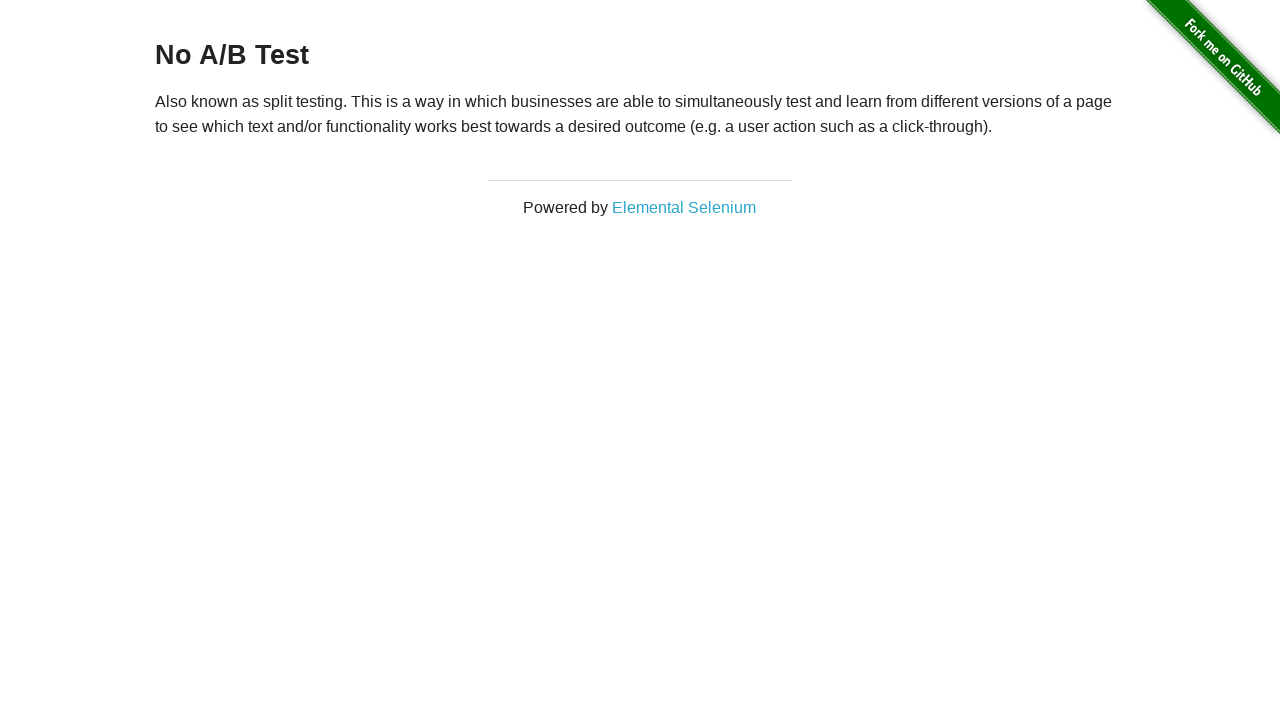

Verified page shows 'No A/B Test' after opt-out cookie was applied
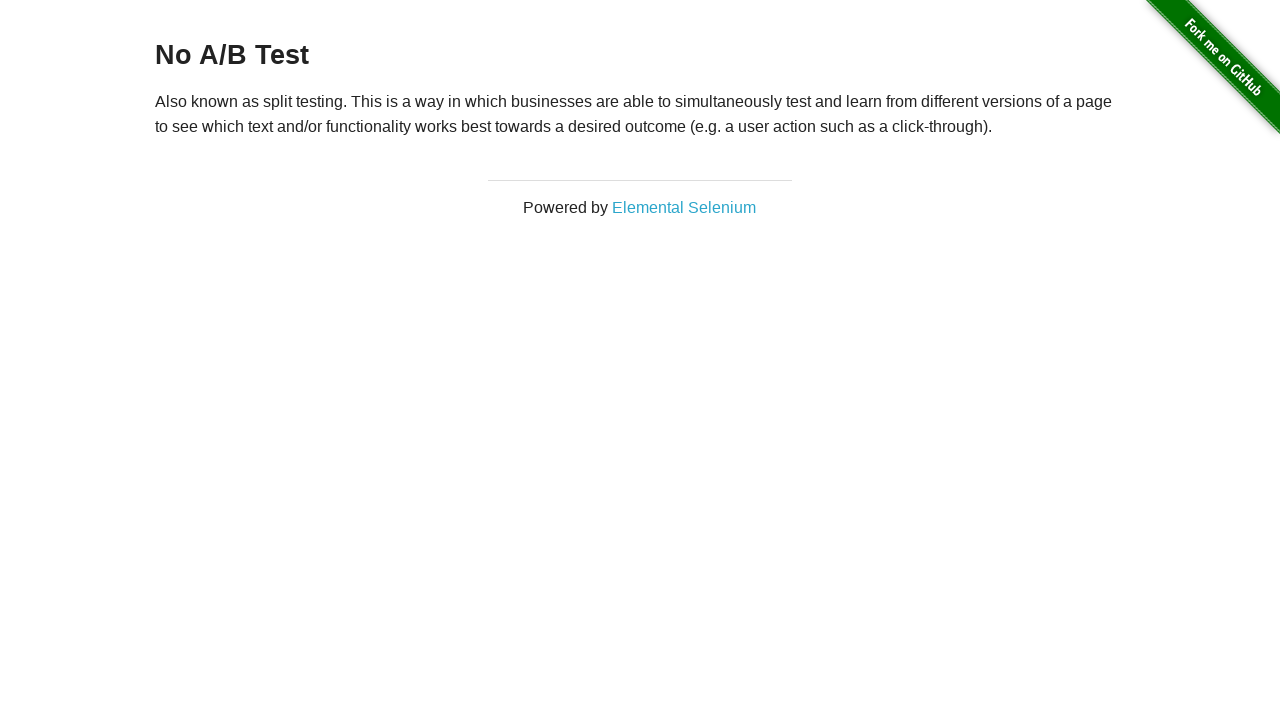

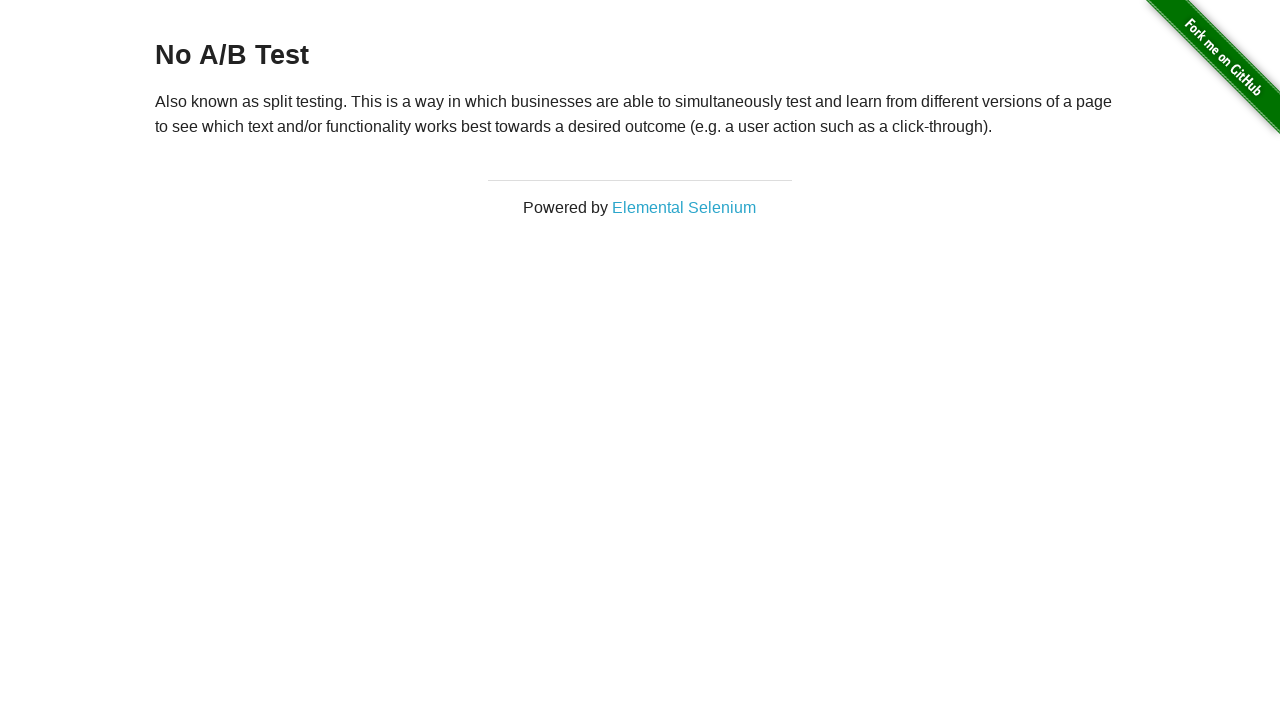